Tests adding specific items (Cucumber, Brocolli, Beetroot) to cart on a vegetable shopping practice site by iterating through products and clicking "Add to cart" for matching items

Starting URL: https://rahulshettyacademy.com/seleniumPractise/

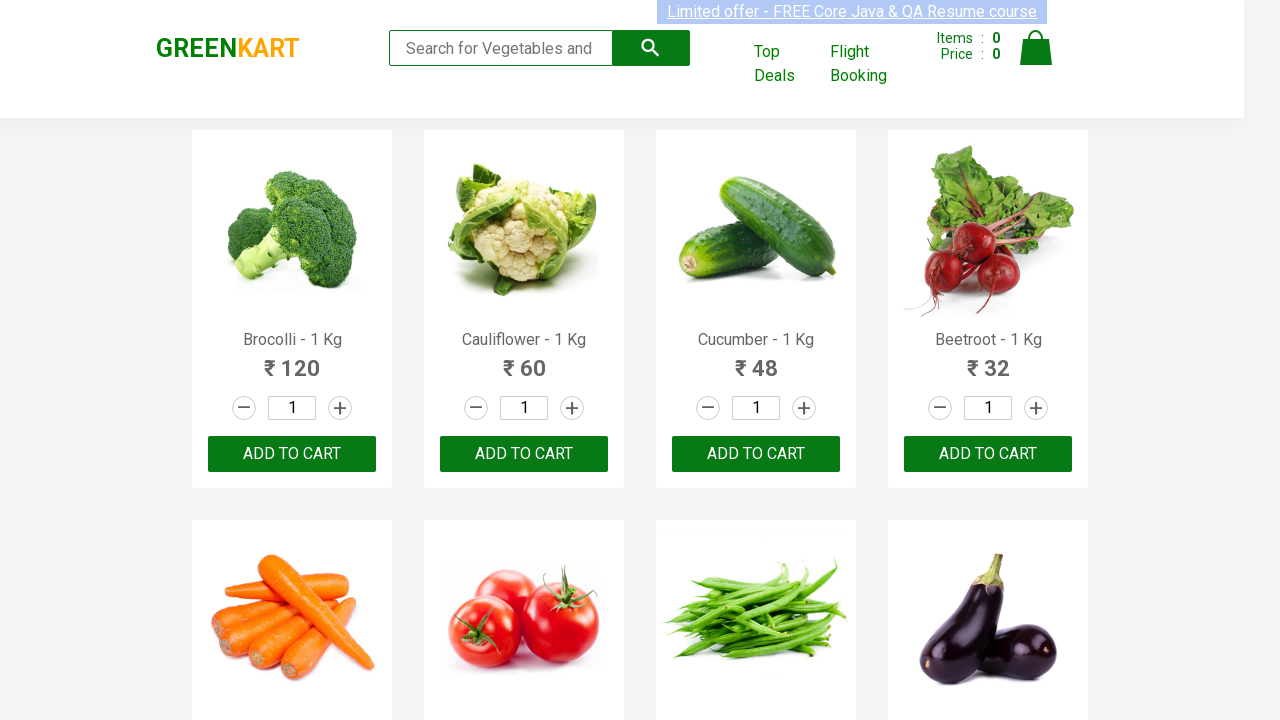

Waited for product names to load
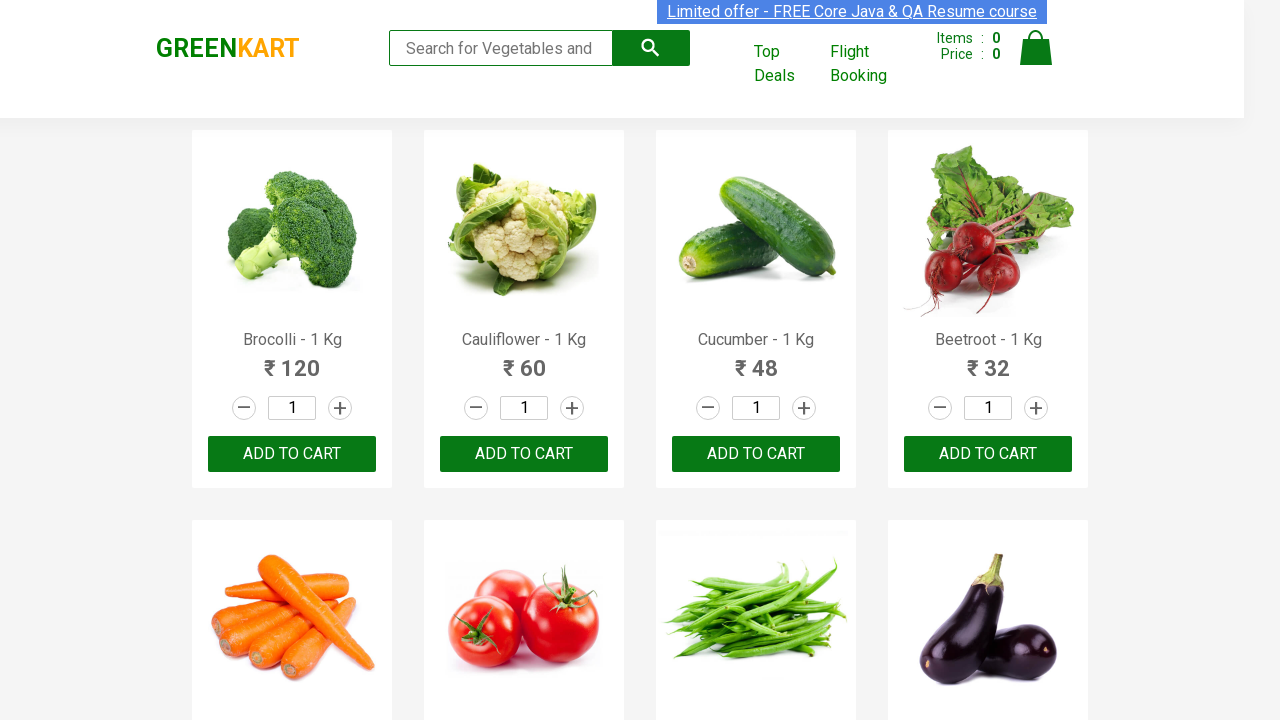

Retrieved all product name elements
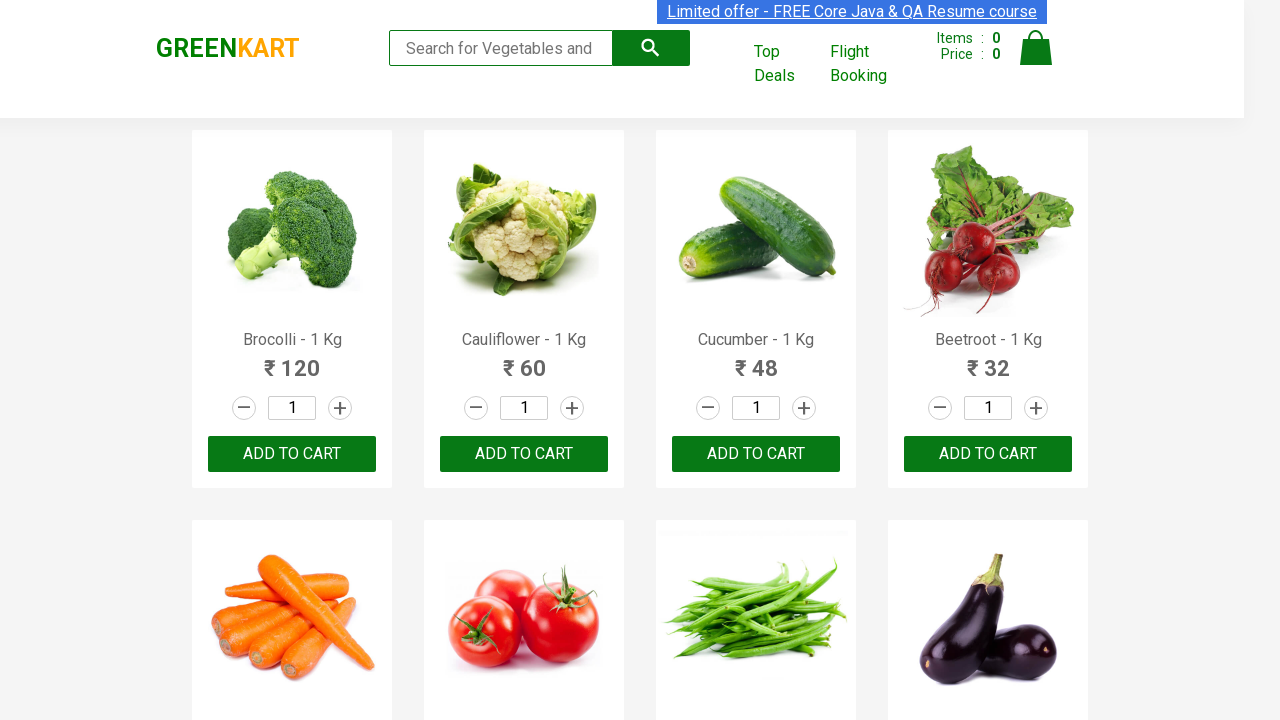

Extracted product name: Brocolli
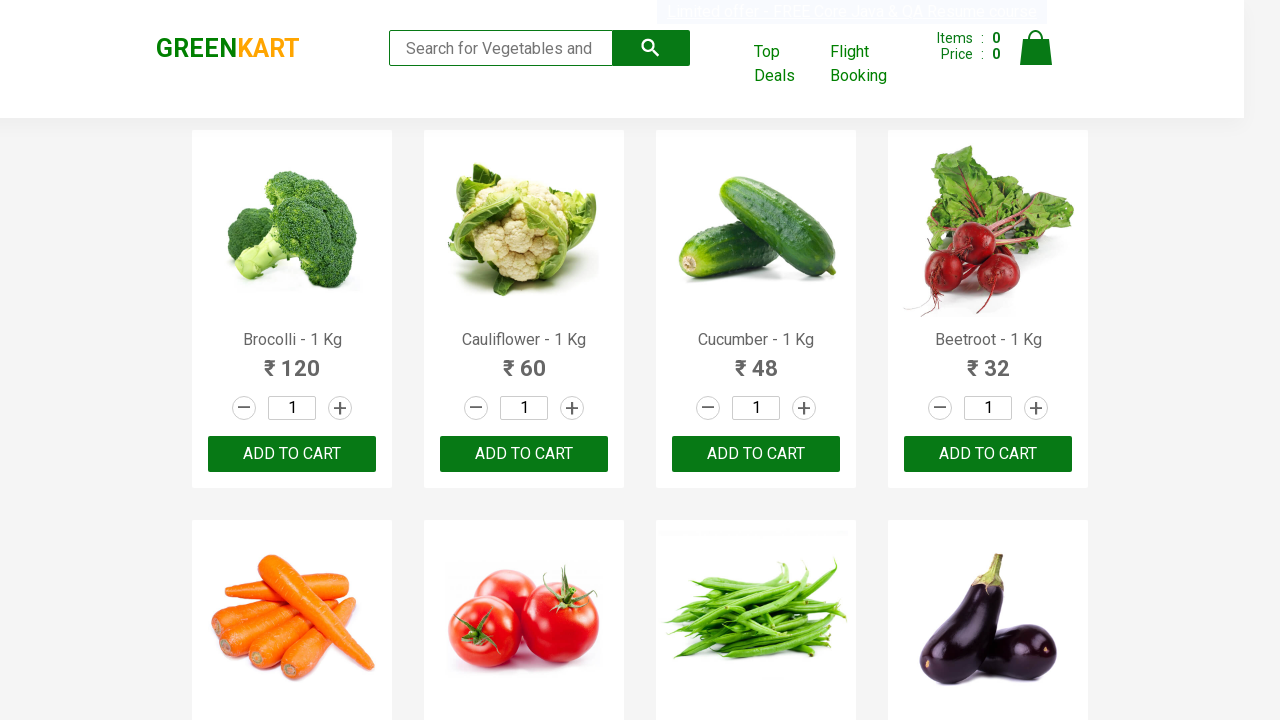

Added 'Brocolli' to cart (1/3) at (292, 454) on xpath=//div[@class='product-action']/button >> nth=0
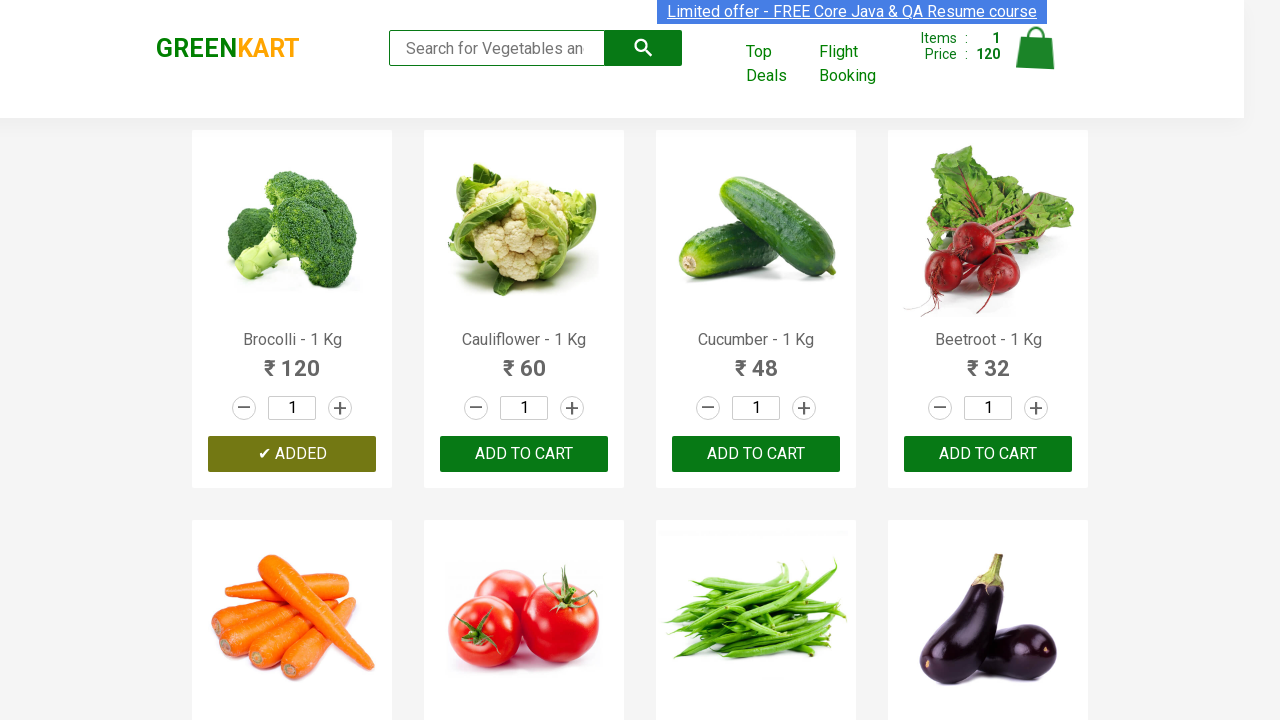

Extracted product name: Cauliflower
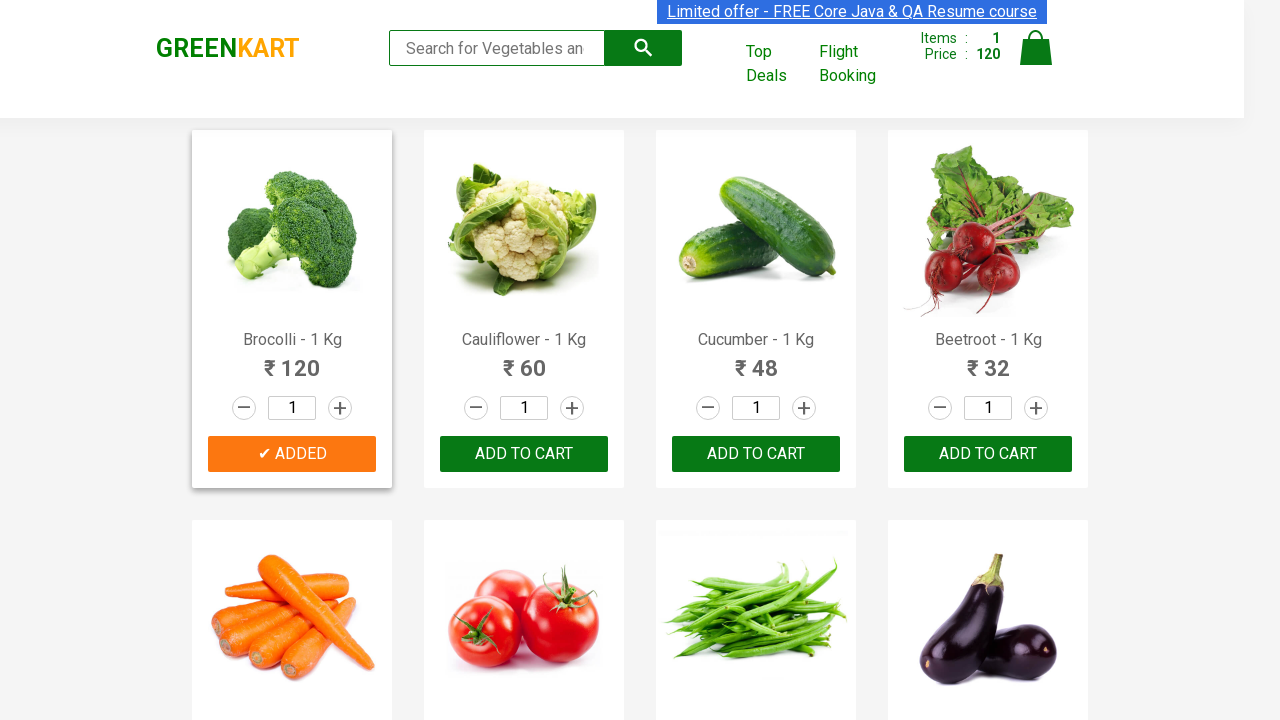

Extracted product name: Cucumber
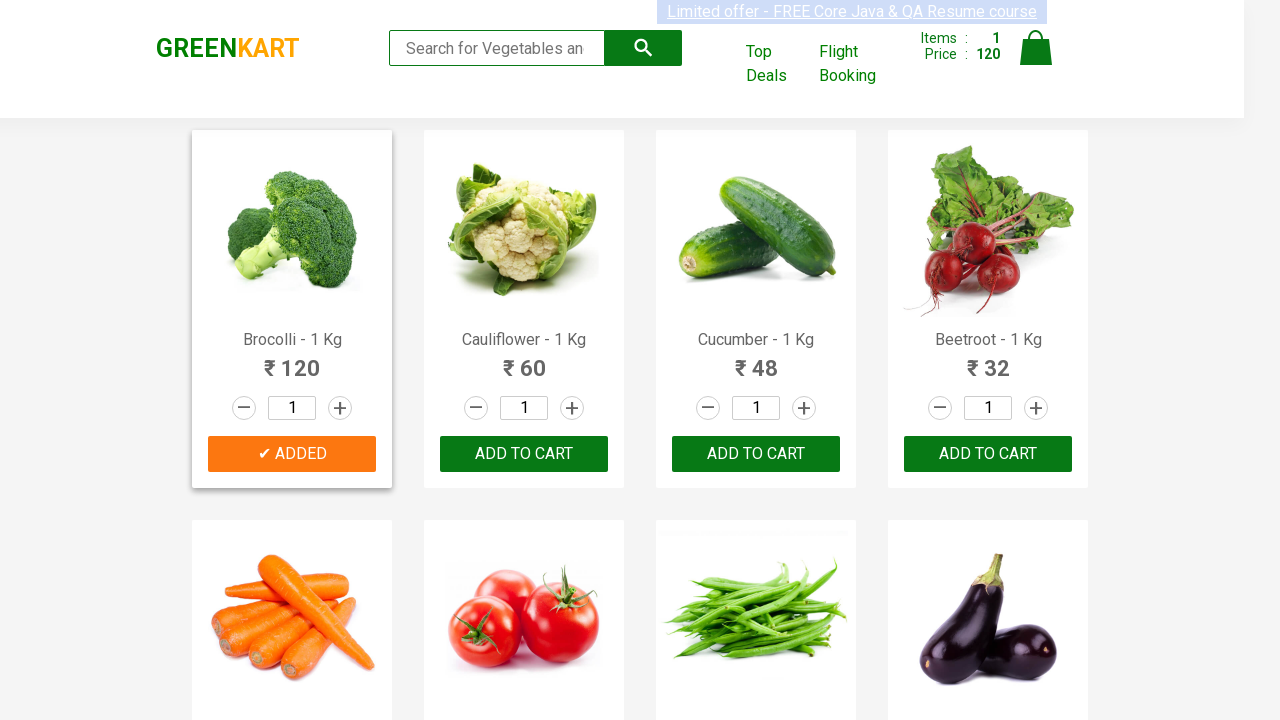

Added 'Cucumber' to cart (2/3) at (756, 454) on xpath=//div[@class='product-action']/button >> nth=2
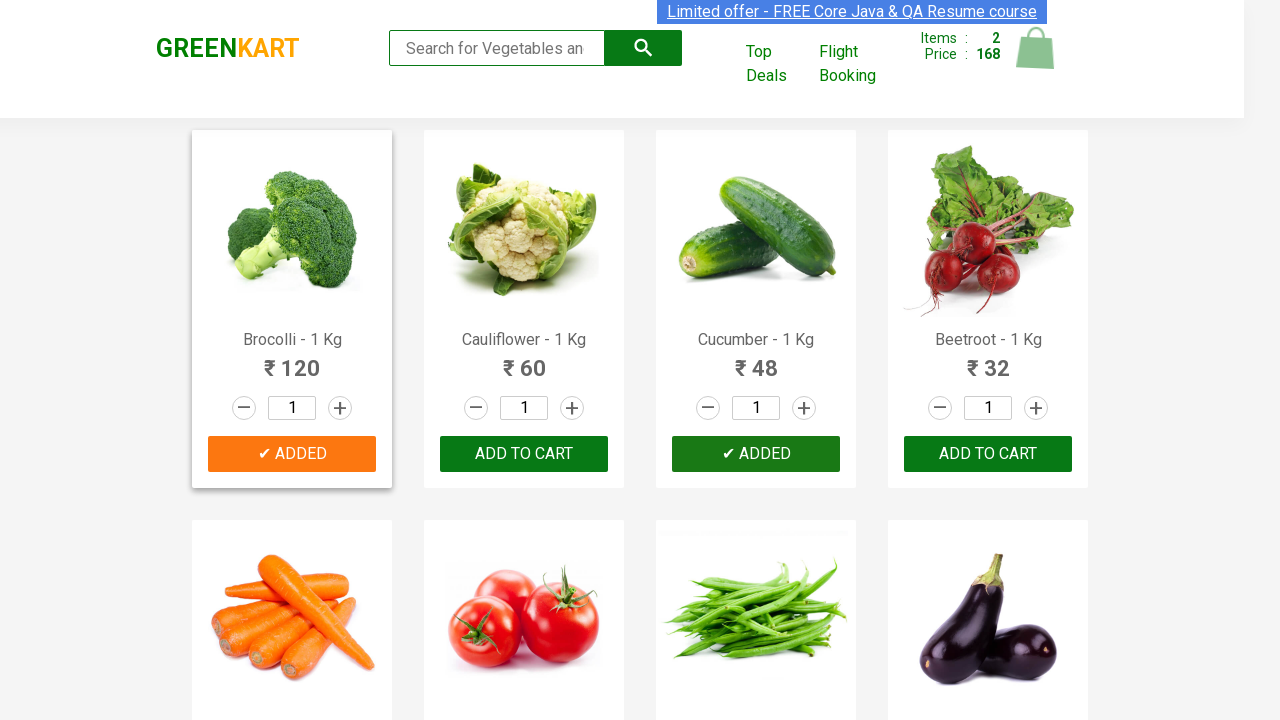

Extracted product name: Beetroot
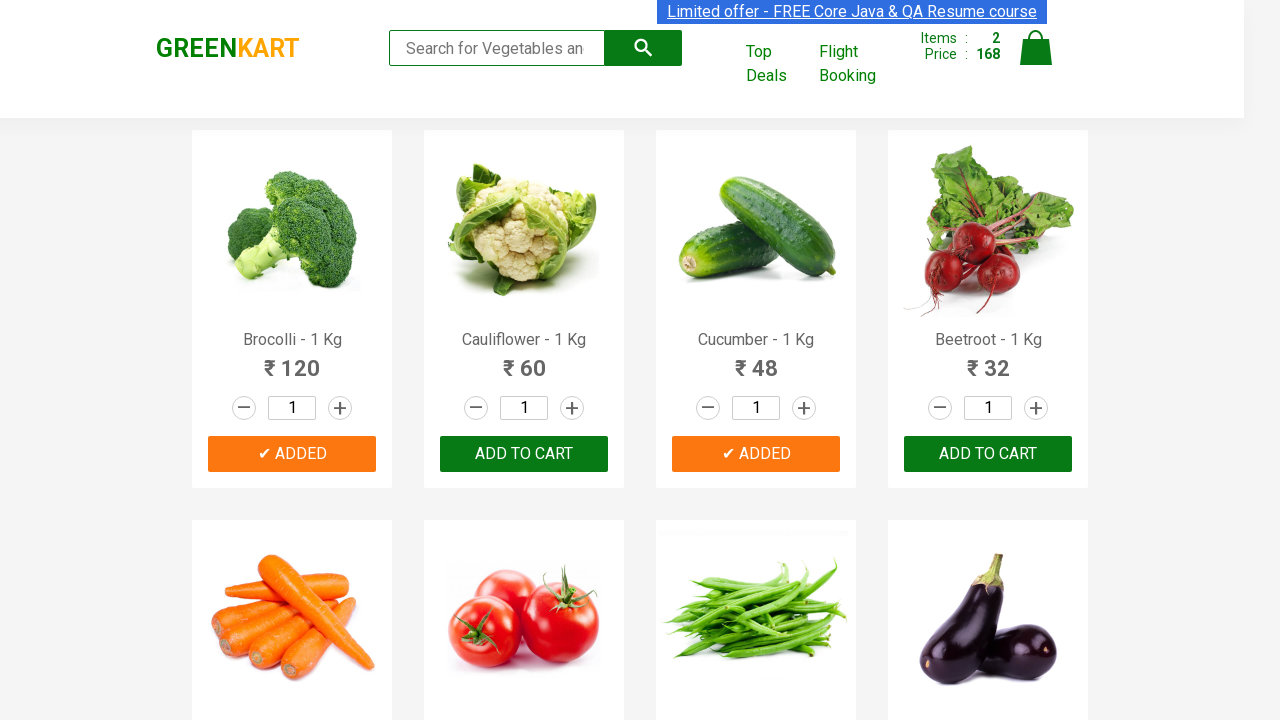

Added 'Beetroot' to cart (3/3) at (988, 454) on xpath=//div[@class='product-action']/button >> nth=3
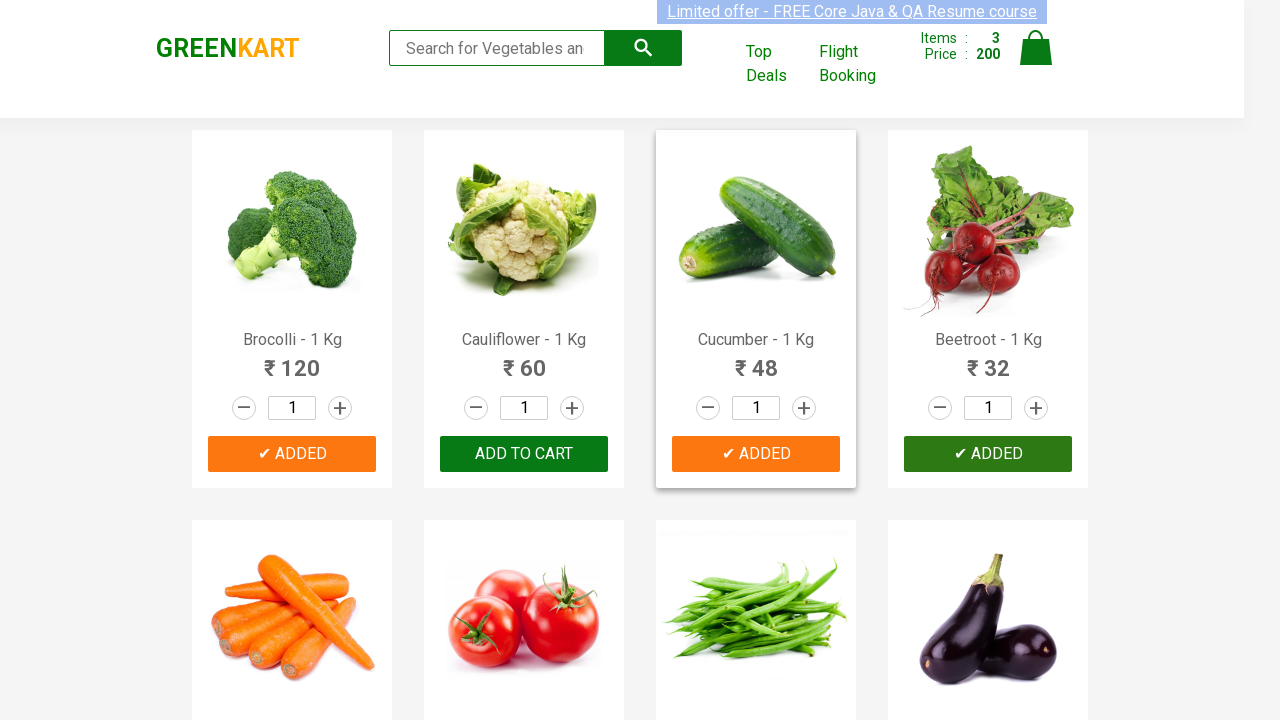

All required items have been added to cart
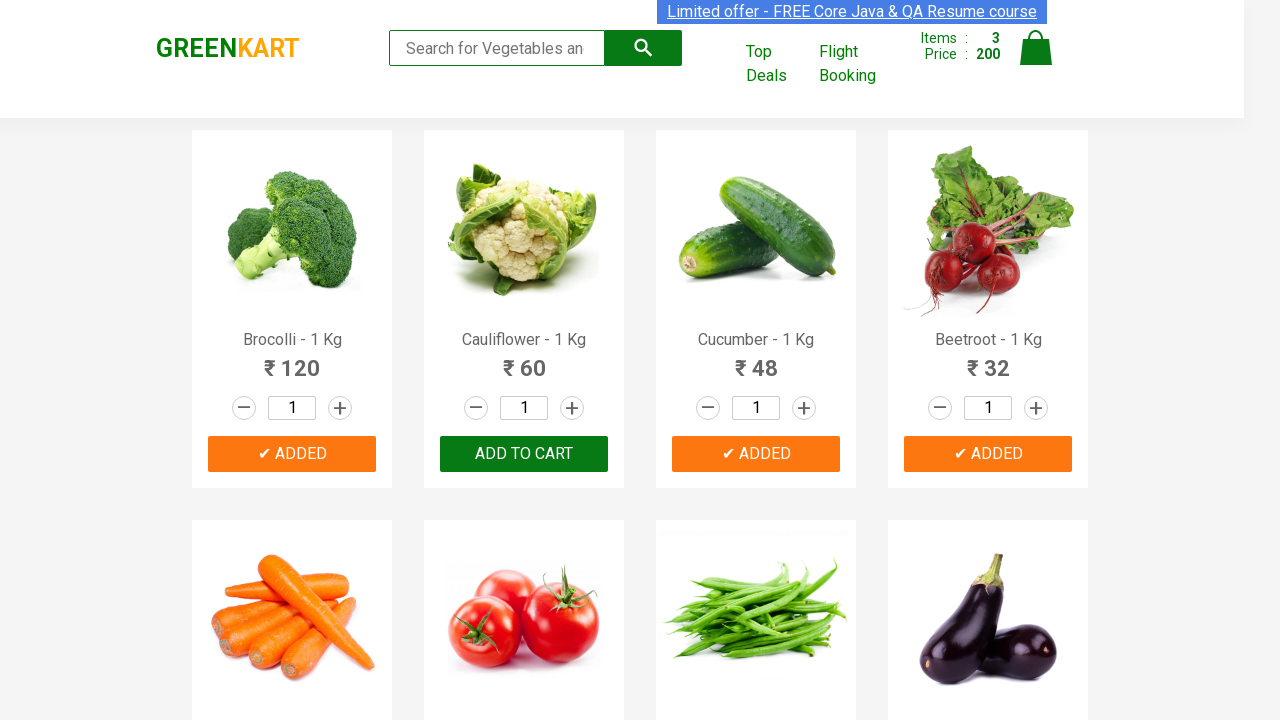

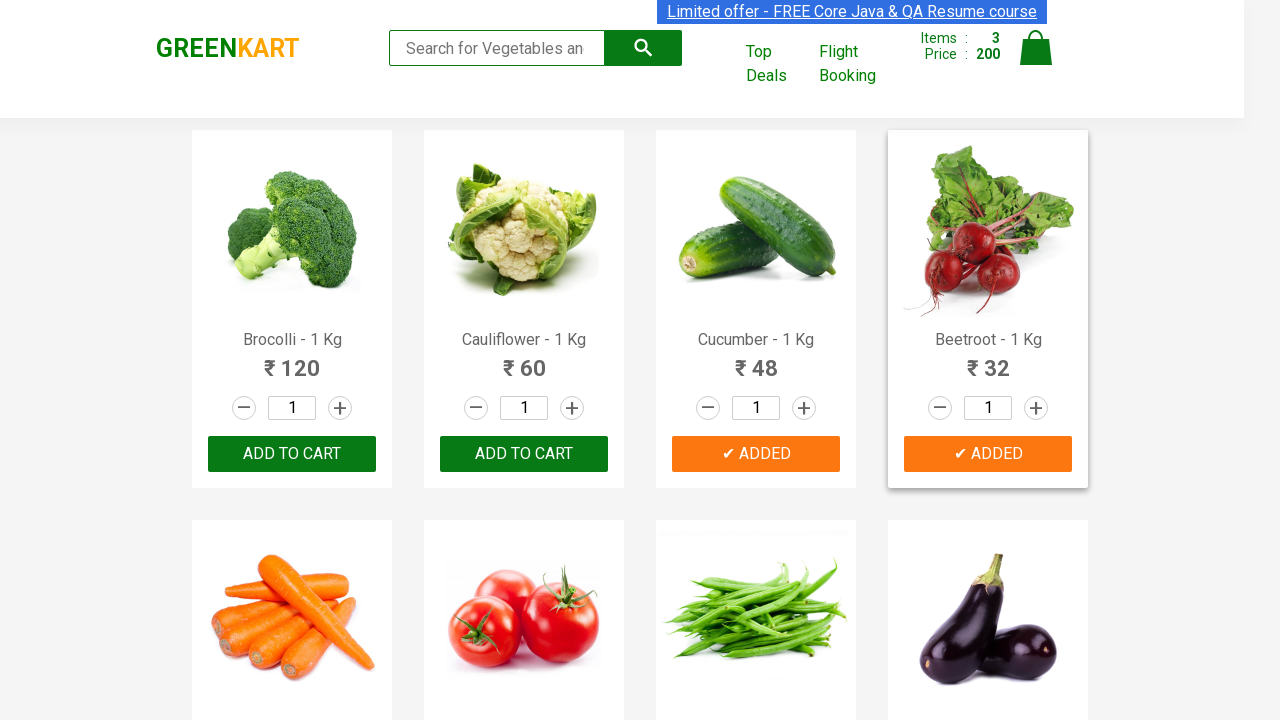